Tests checkbox functionality by locating all checkboxes on the page and clicking any that are not already selected, then verifying all checkboxes are in selected state.

Starting URL: https://the-internet.herokuapp.com/checkboxes

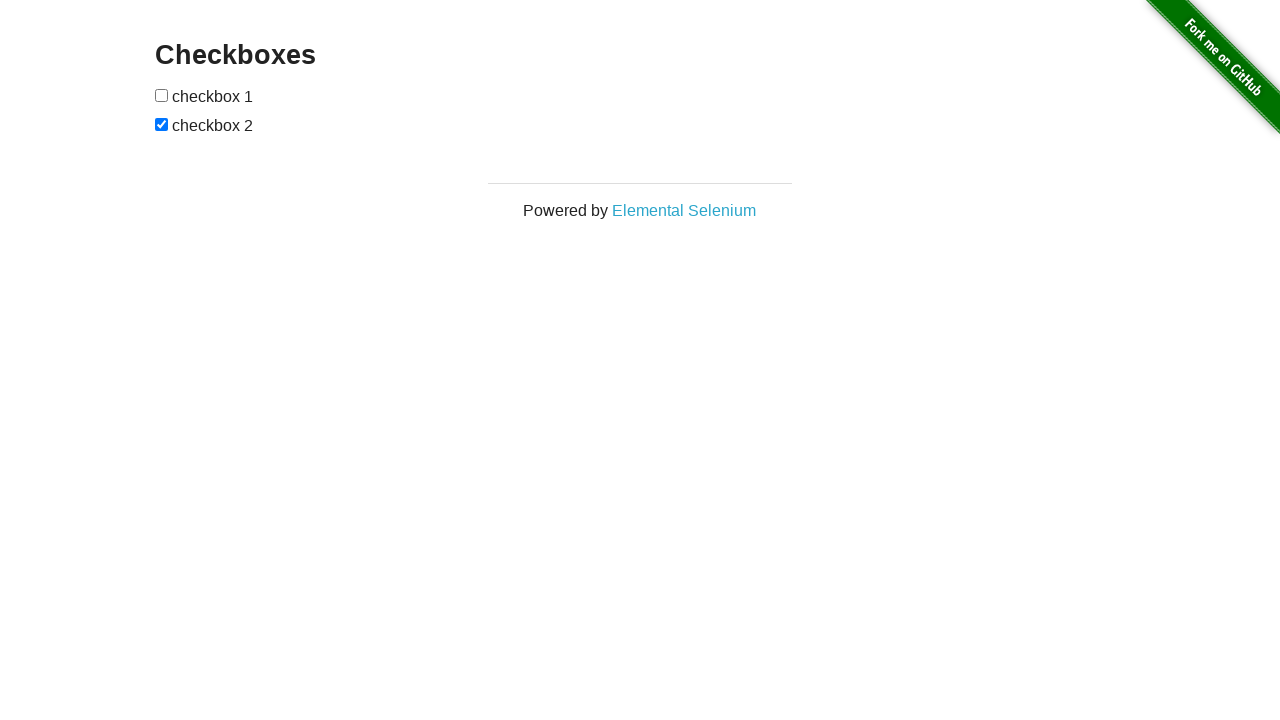

Waited for checkboxes to load on the page
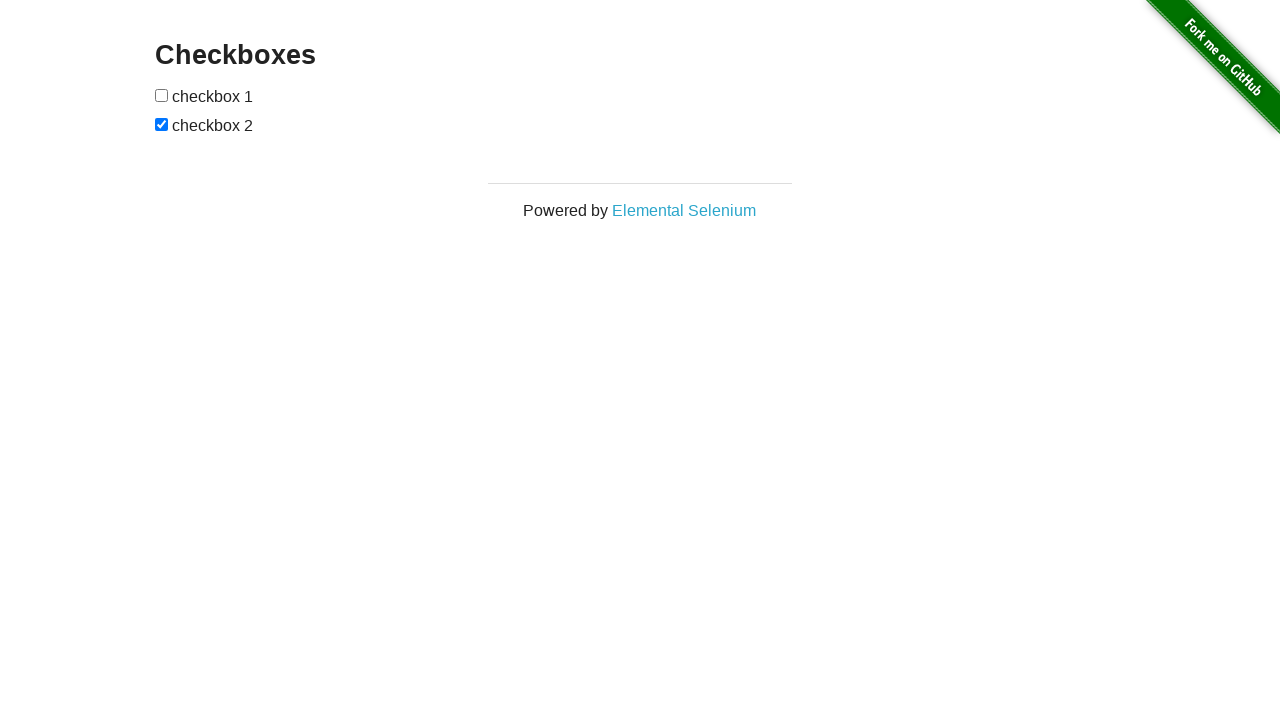

Located all checkboxes on the page
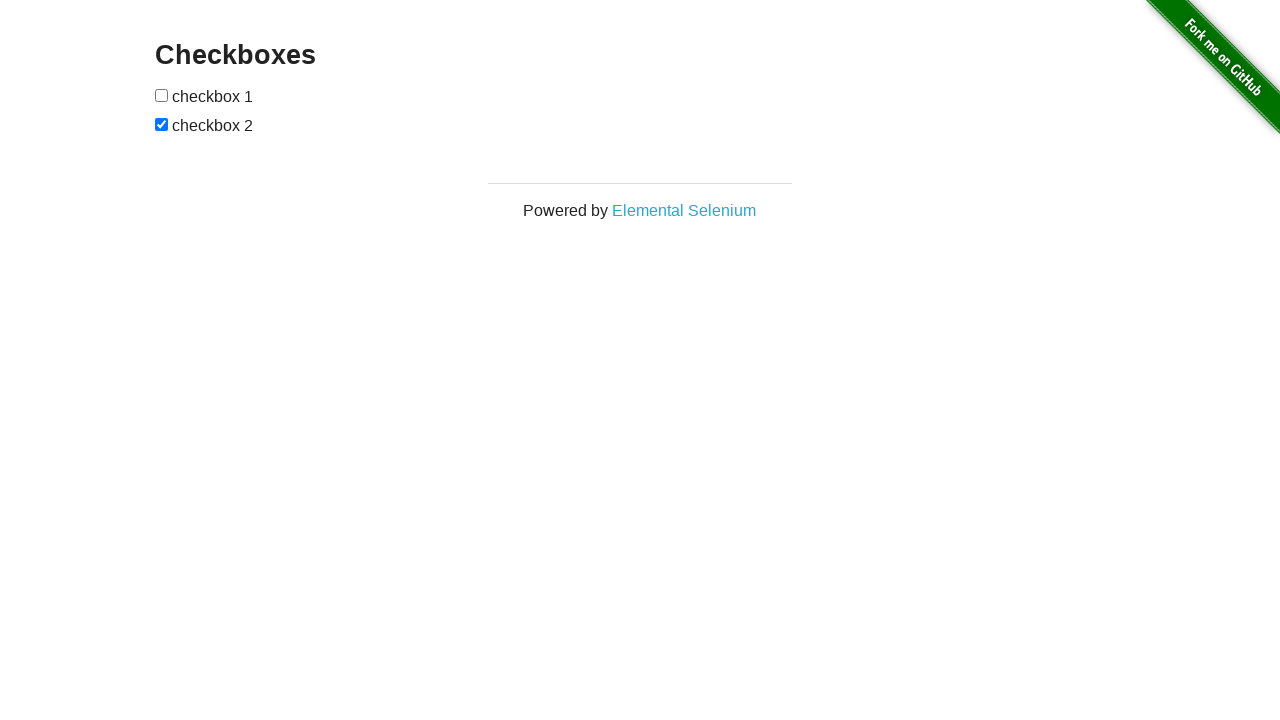

Found 2 checkboxes
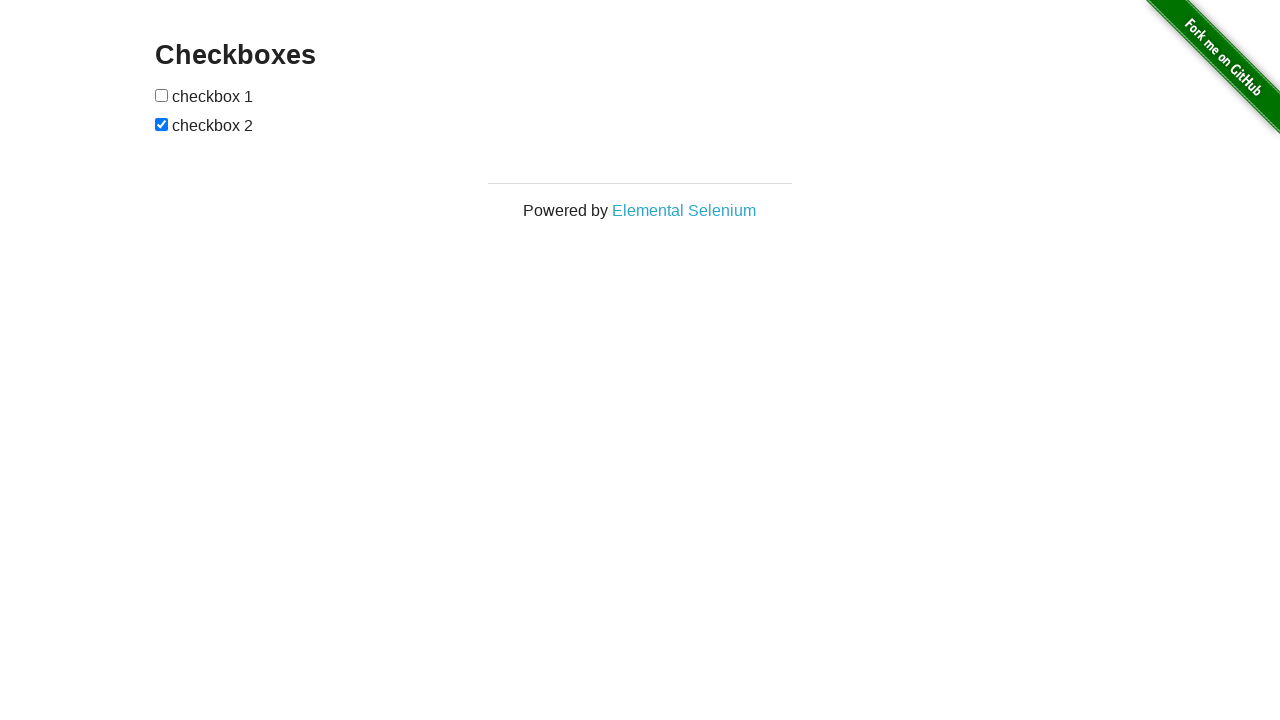

Clicked checkbox 1 to select it at (162, 95) on #checkboxes input[type='checkbox'] >> nth=0
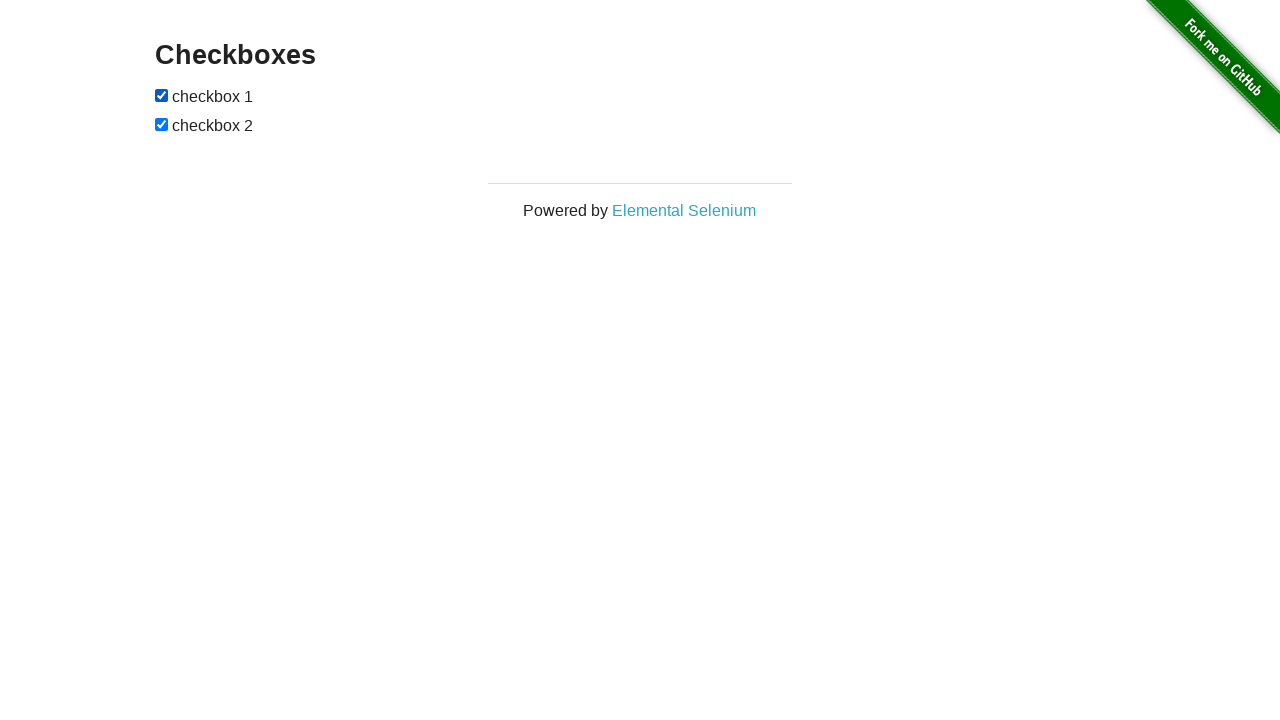

Verified checkbox 1 is selected
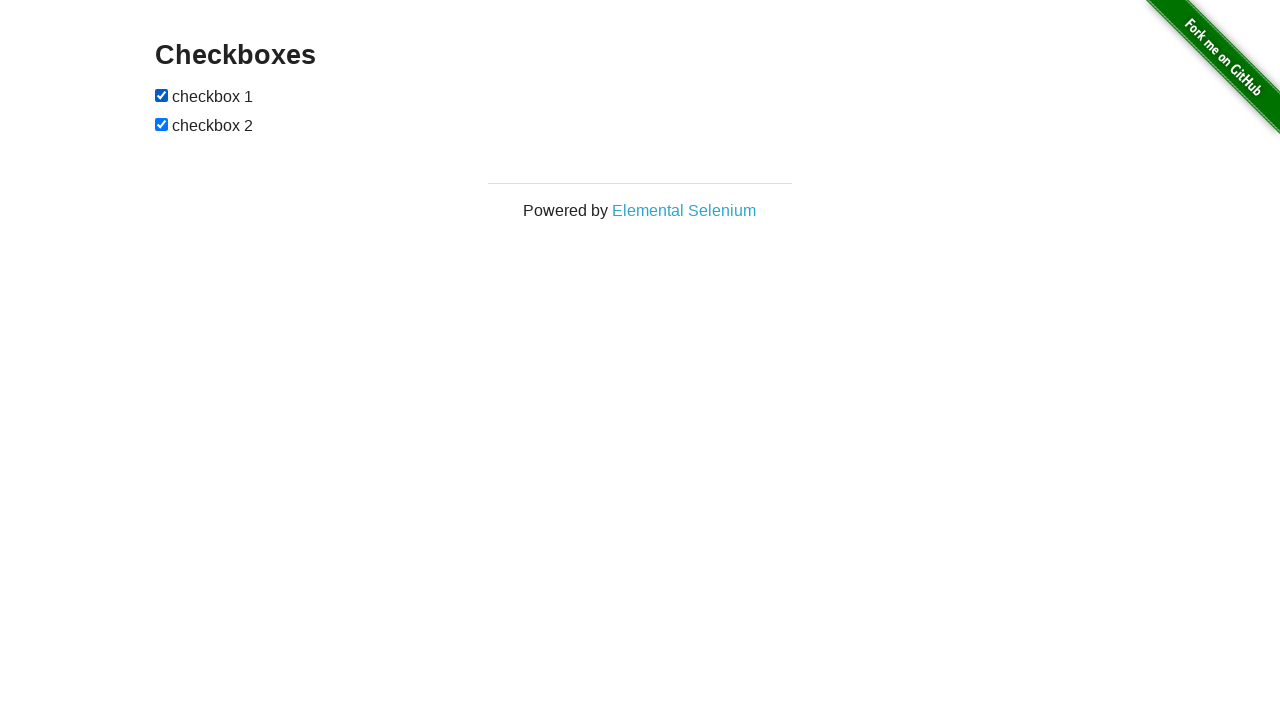

Verified checkbox 2 is selected
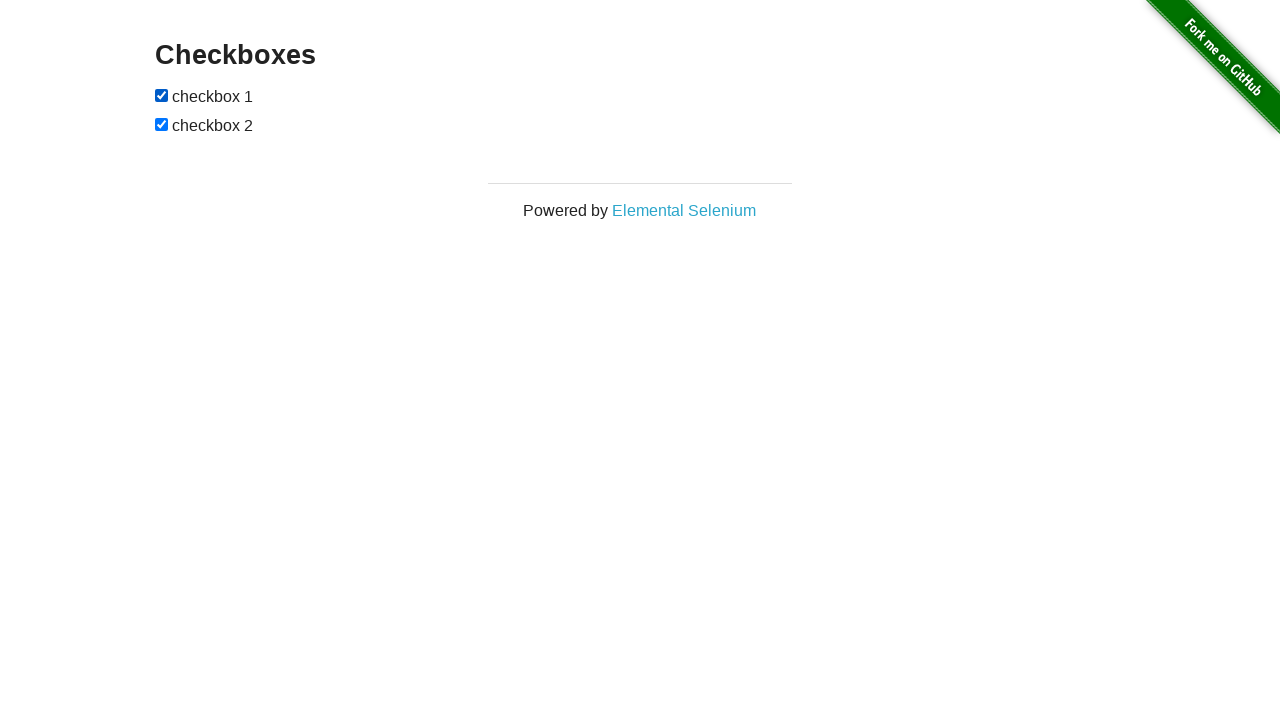

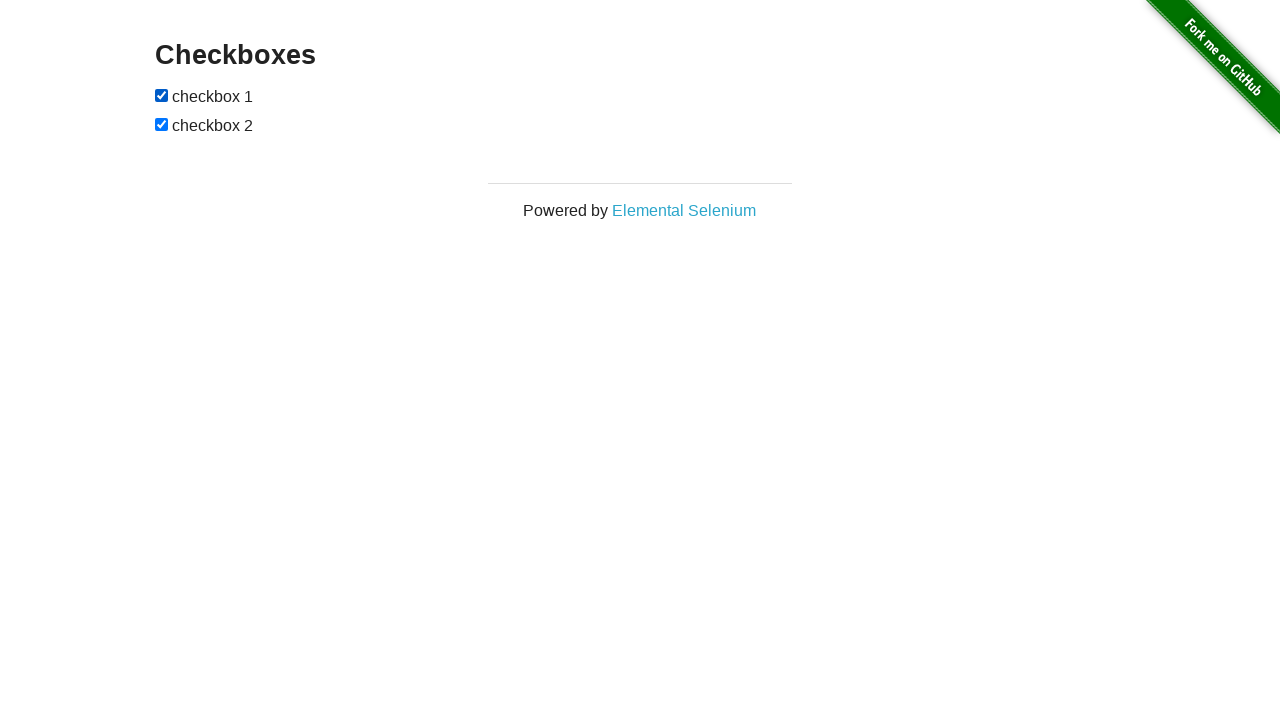